Tests drag and drop functionality by dragging an element onto a drop target and verifying the drop was successful

Starting URL: https://www.tutorialspoint.com/selenium/practice/droppable.php

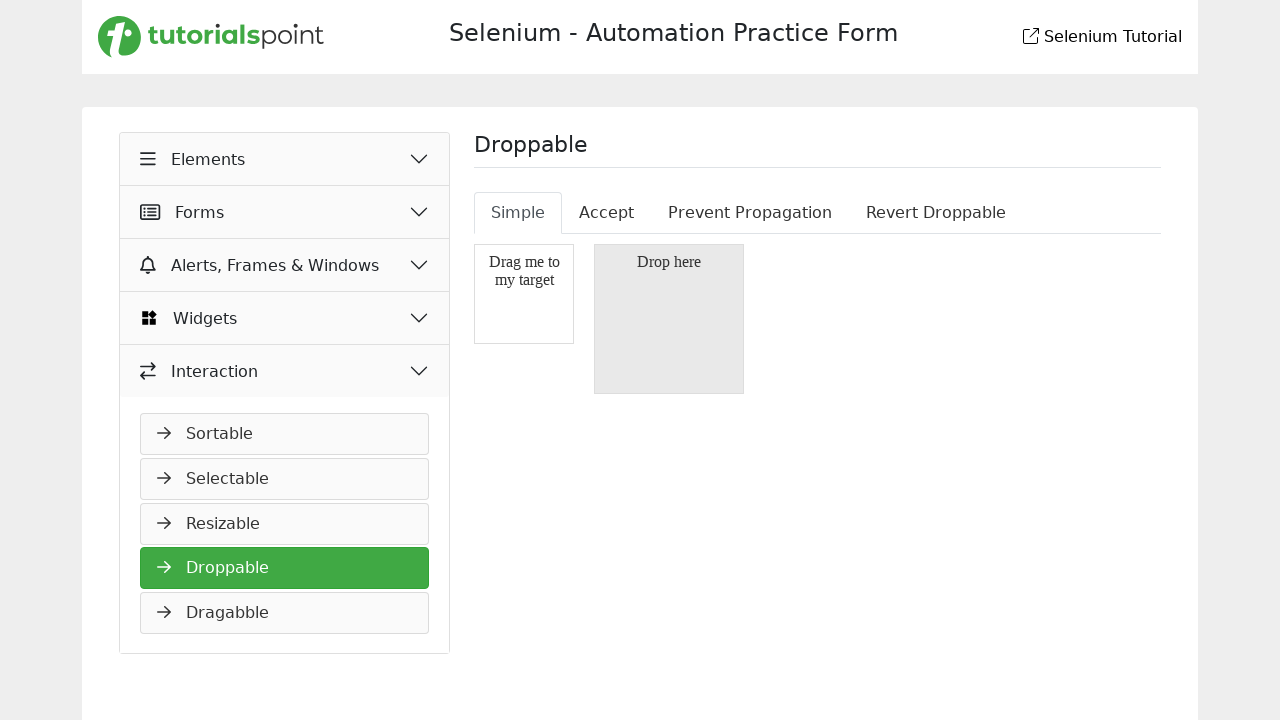

Drop target 'Drop here' is displayed
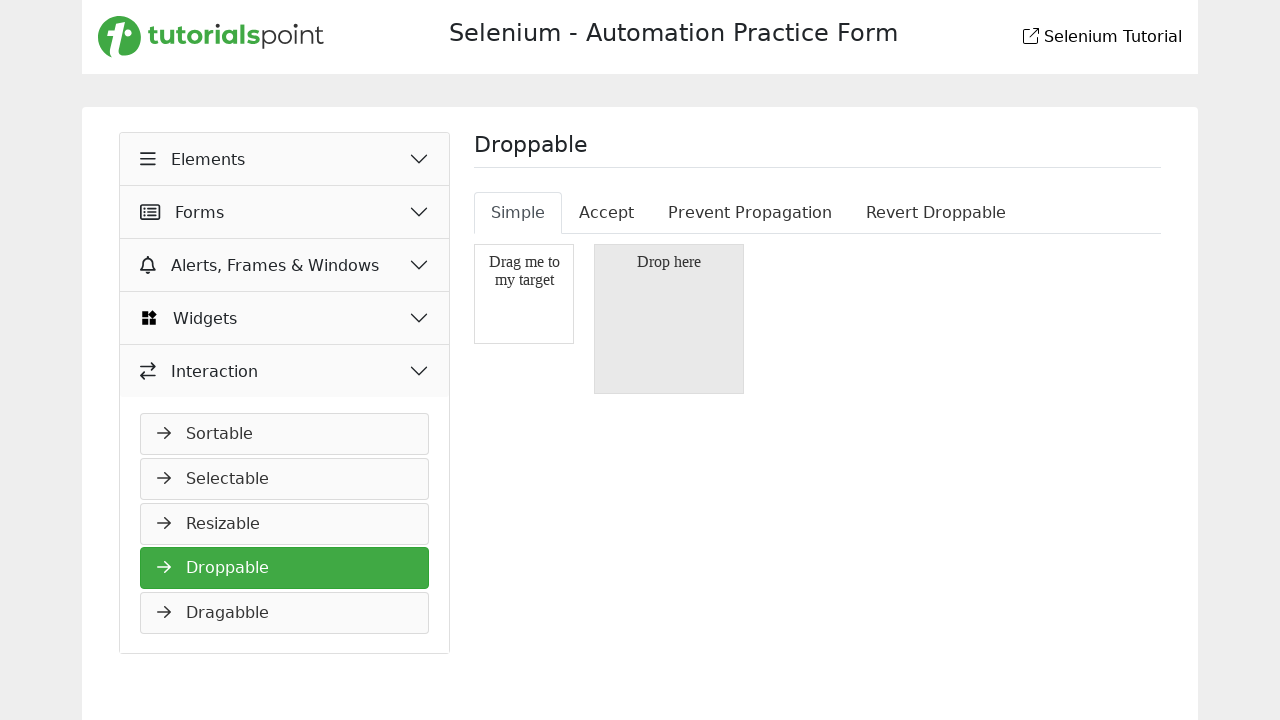

Located draggable element with id 'draggable'
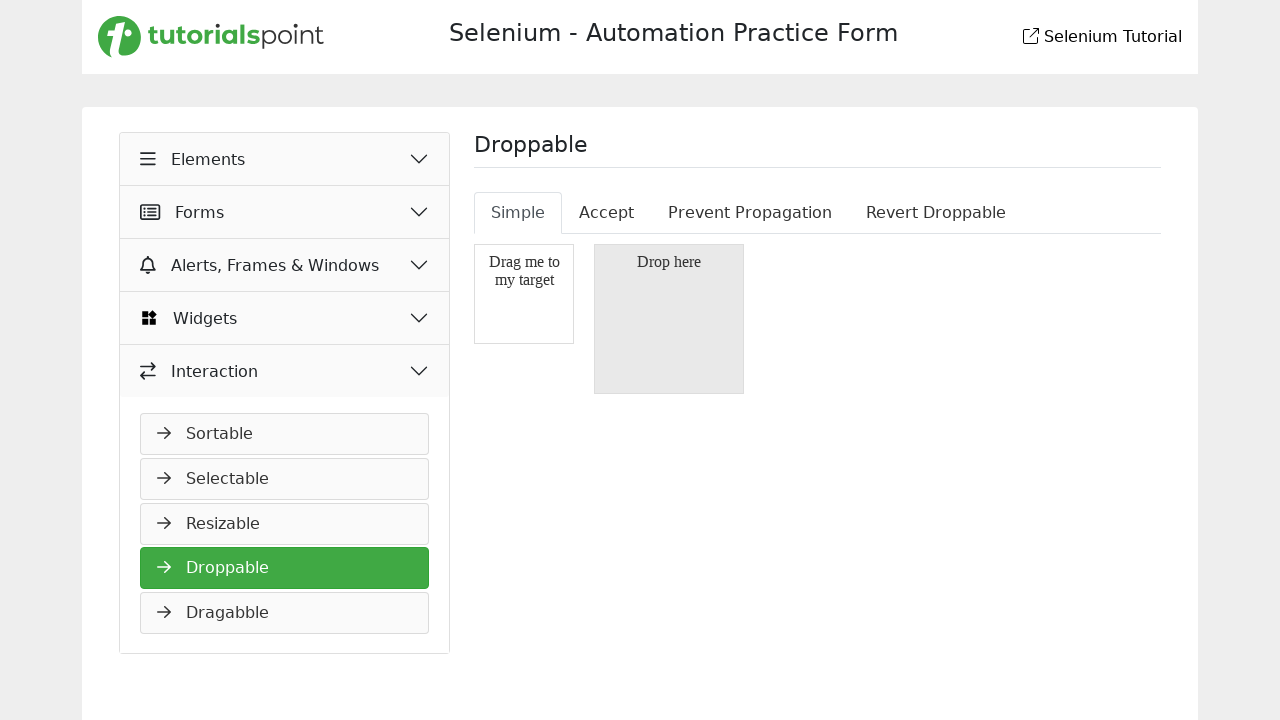

Located drop target element with id 'droppable'
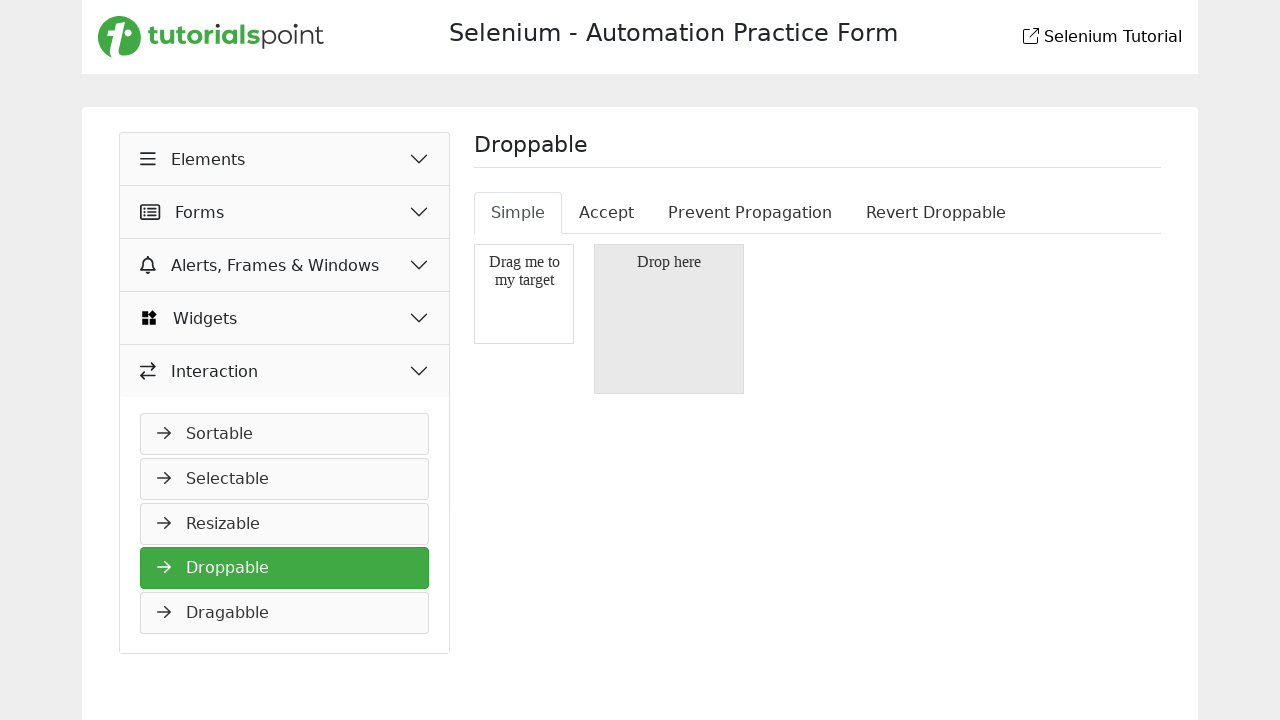

Dragged element onto drop target at (669, 319)
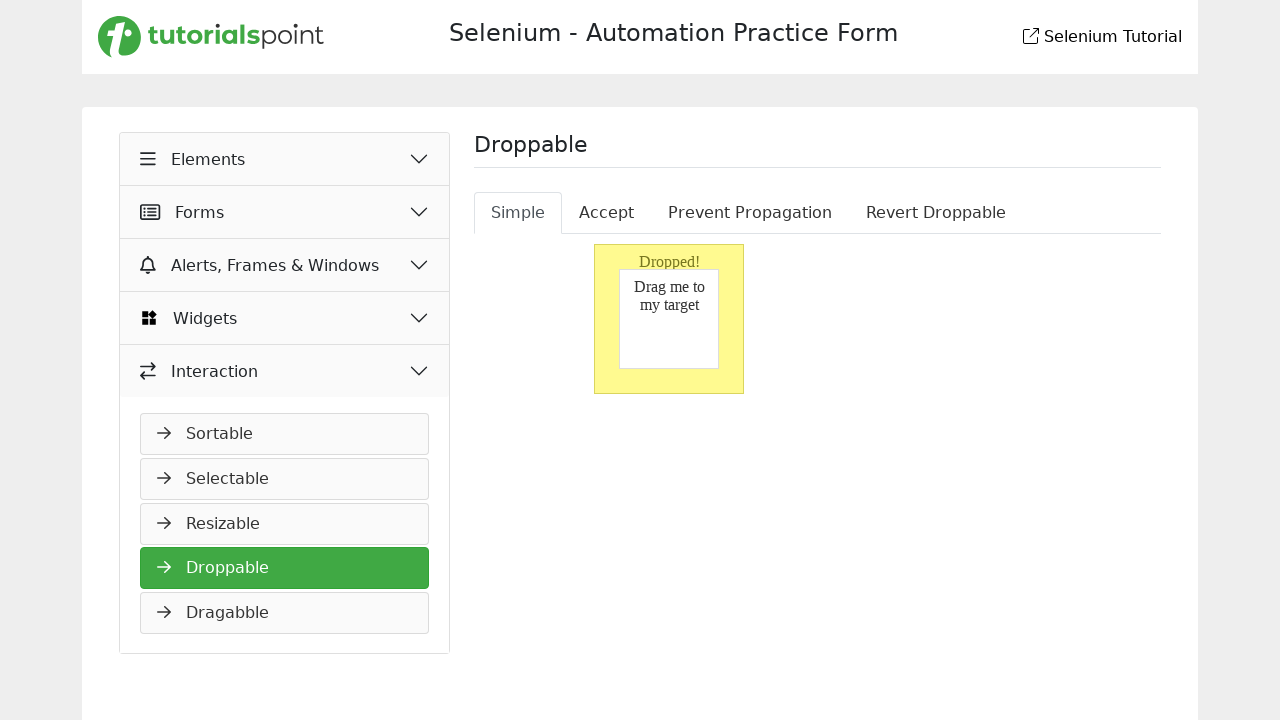

Drop was successful - 'Dropped!' message appeared
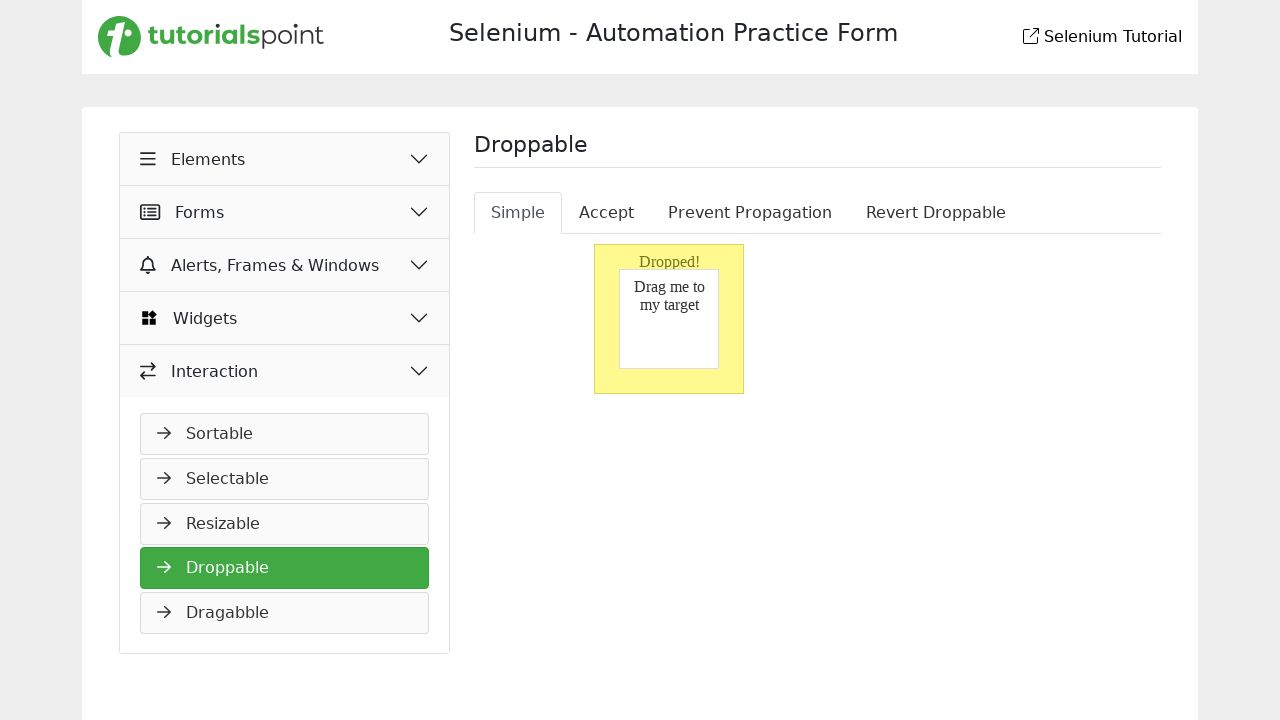

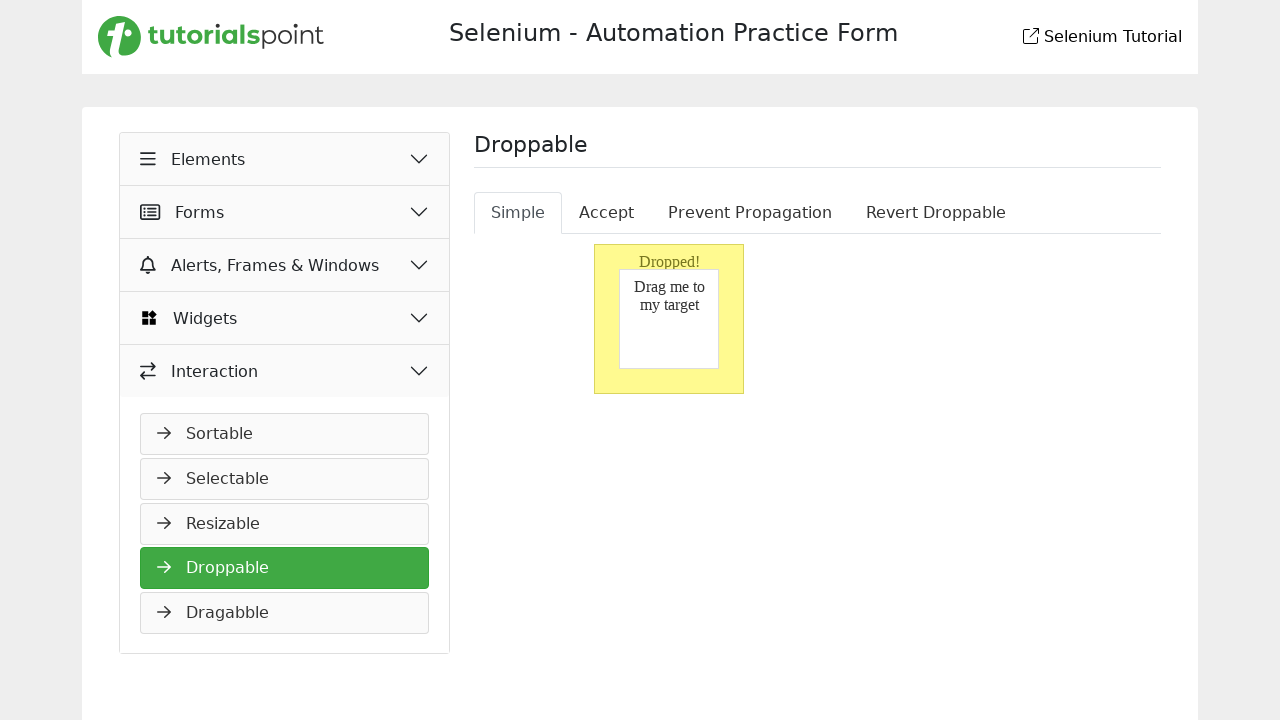